Tests navigation from the home page to the Add/Remove Elements page by clicking the link

Starting URL: http://the-internet.herokuapp.com/

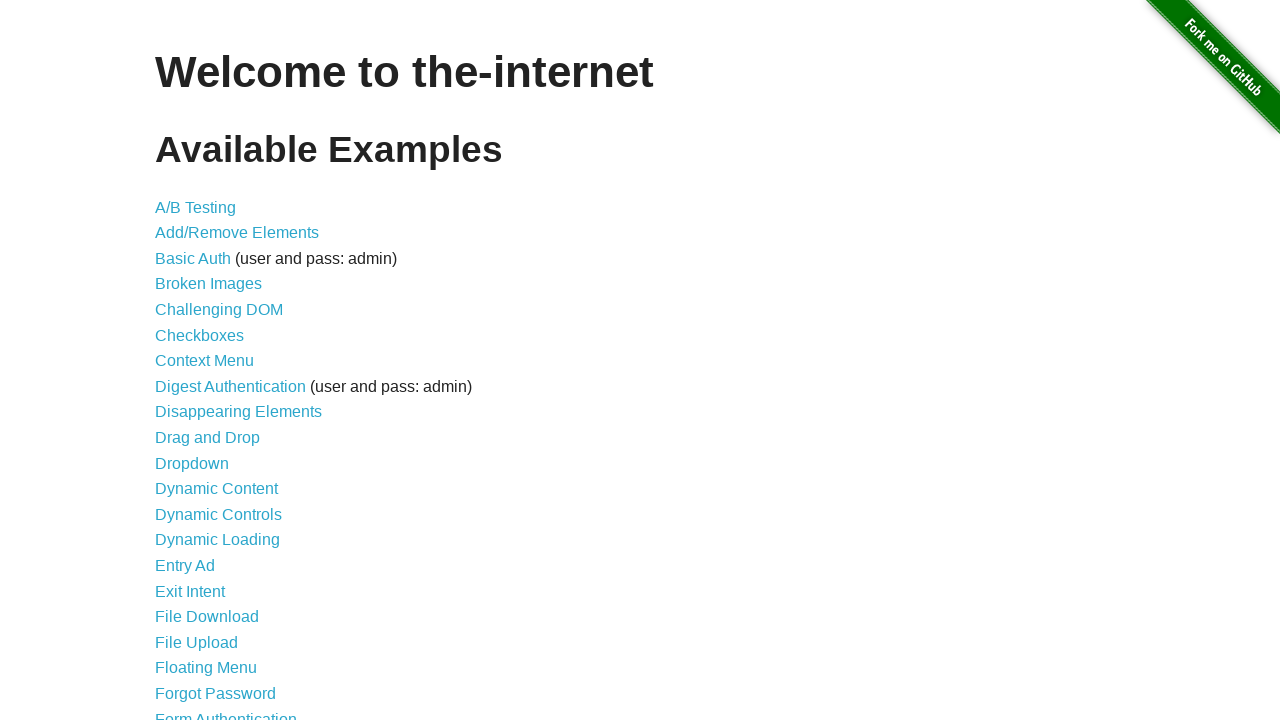

Clicked the Add/Remove Elements link on the home page at (237, 233) on a:has-text('Add/Remove Elements')
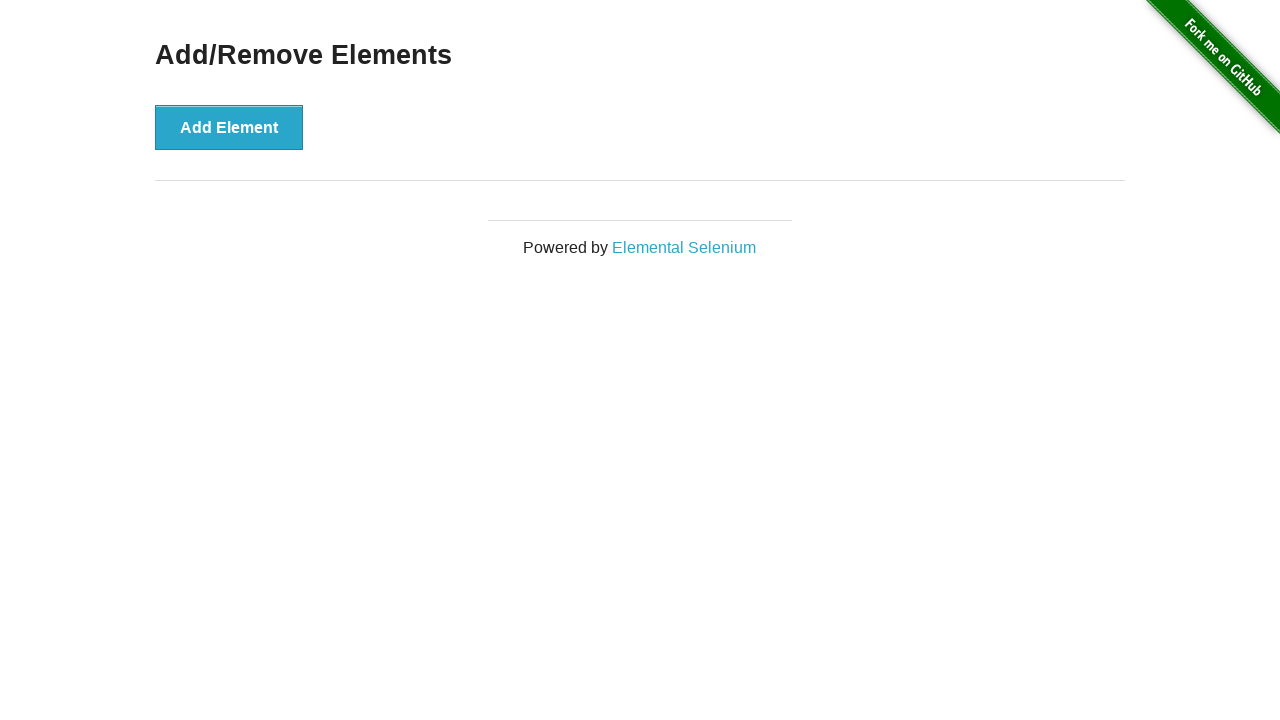

Navigation to Add/Remove Elements page completed
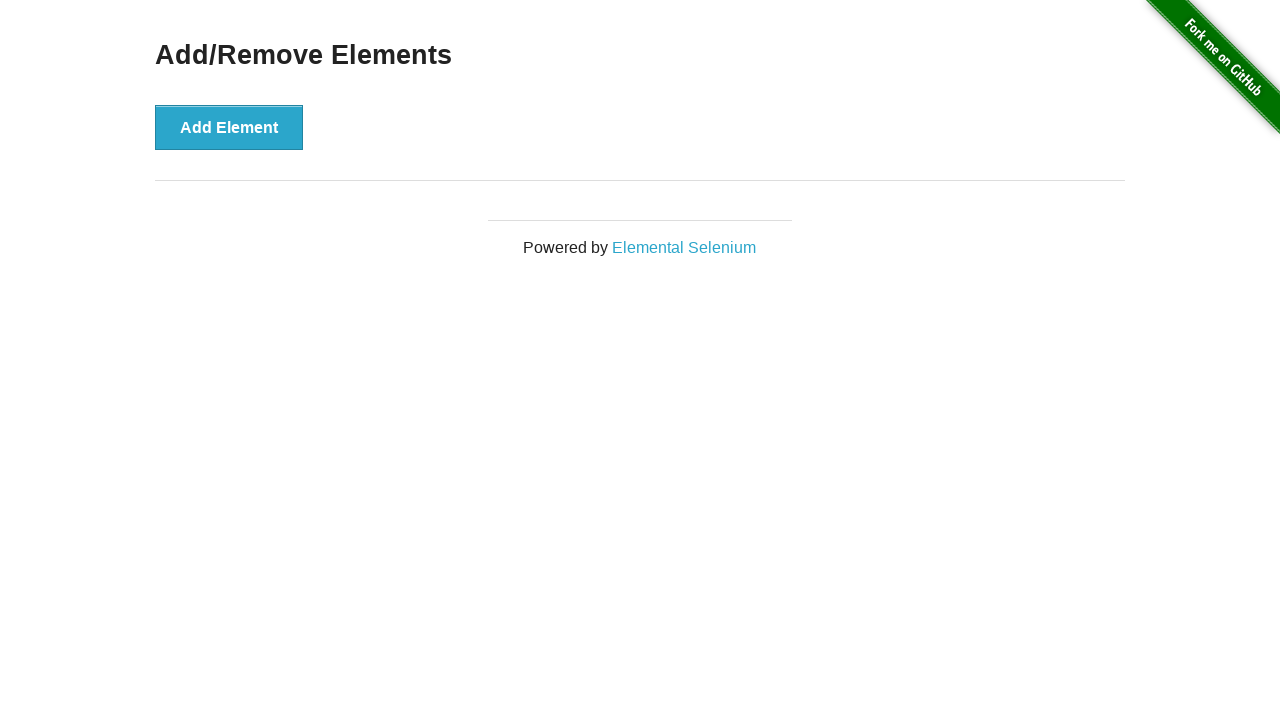

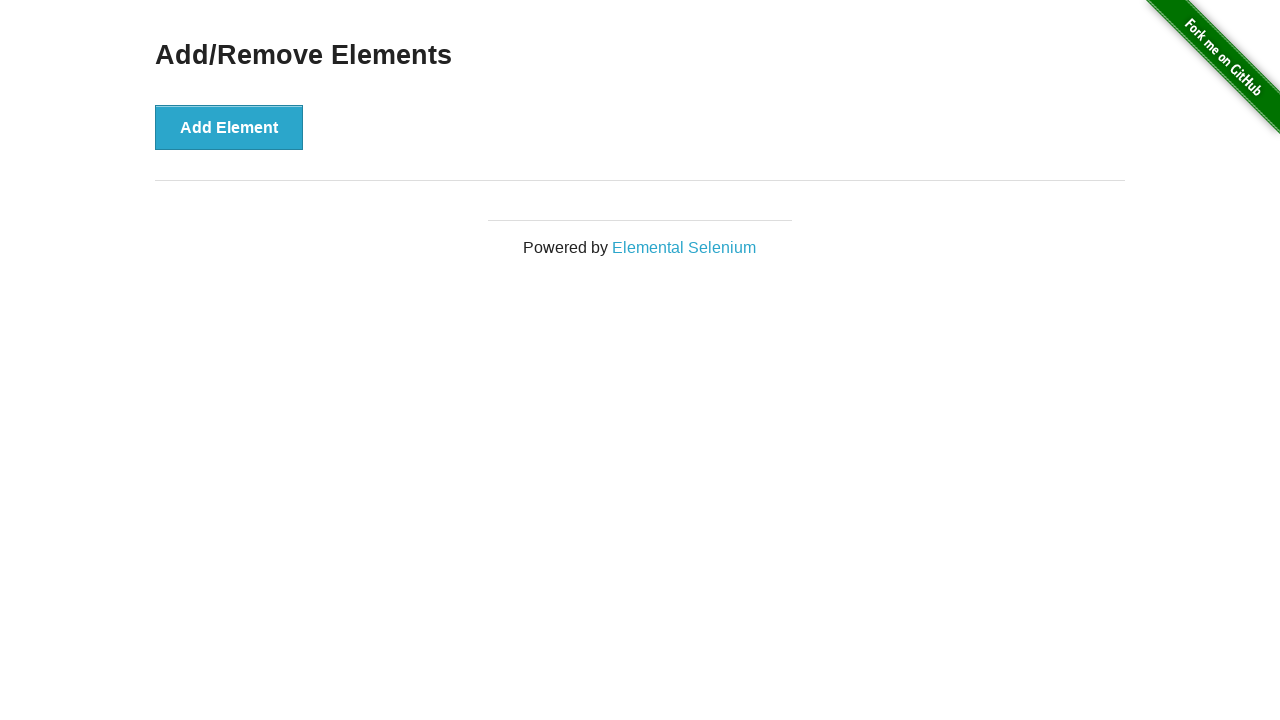